Tests checkbox functionality by navigating to the checkboxes page and toggling both checkboxes through multiple click operations.

Starting URL: https://the-internet.herokuapp.com/

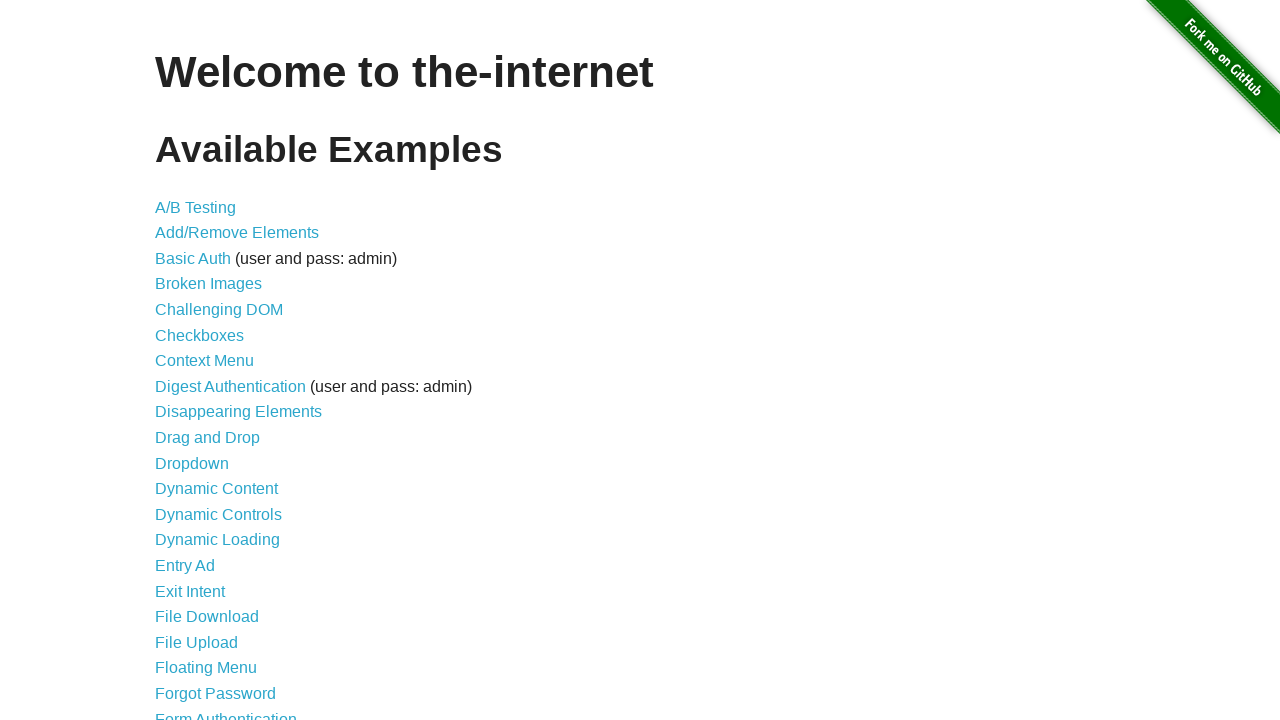

Clicked on Checkboxes link at (200, 335) on xpath=//*[contains(text(),'Checkboxes')]
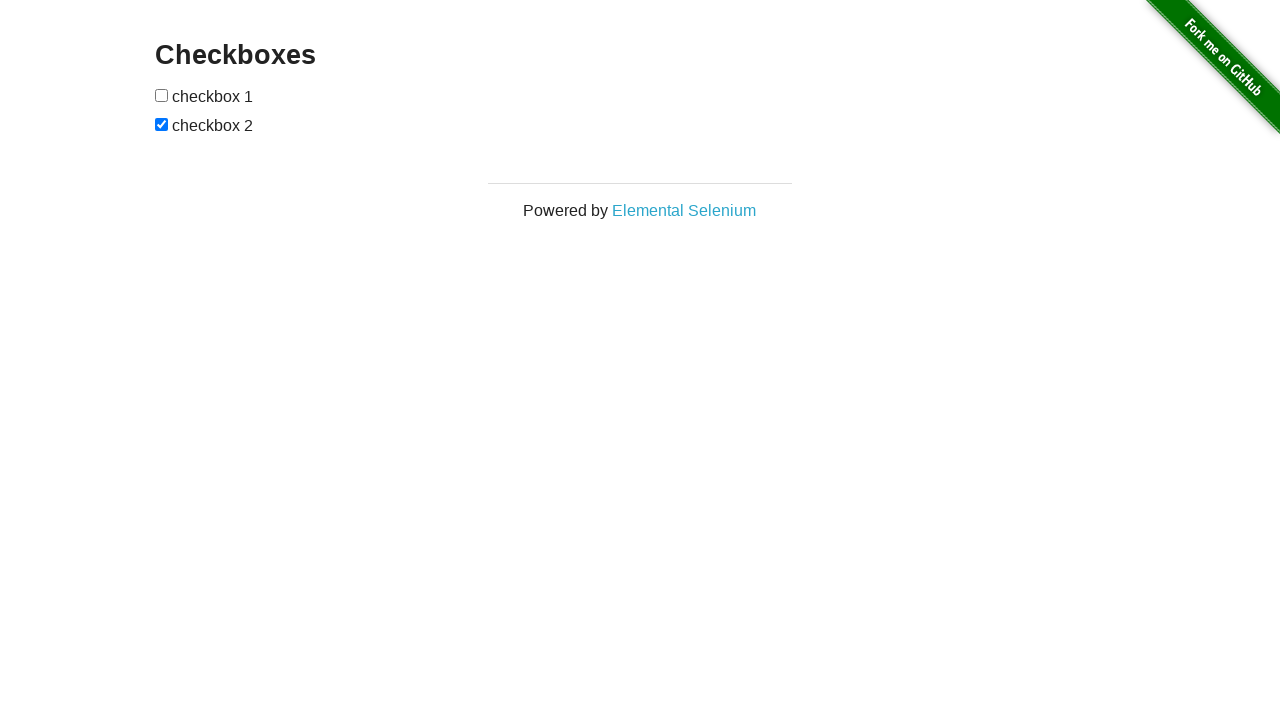

Waited for checkboxes page to load
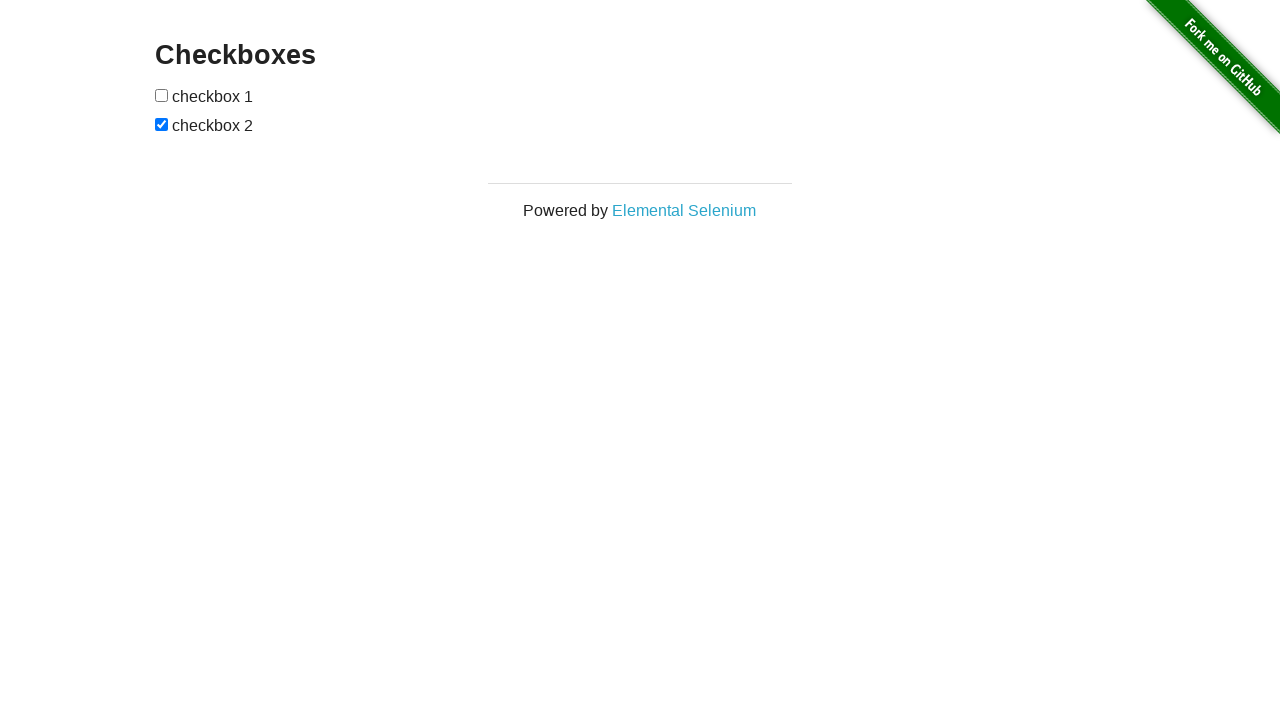

Waited for page header to appear
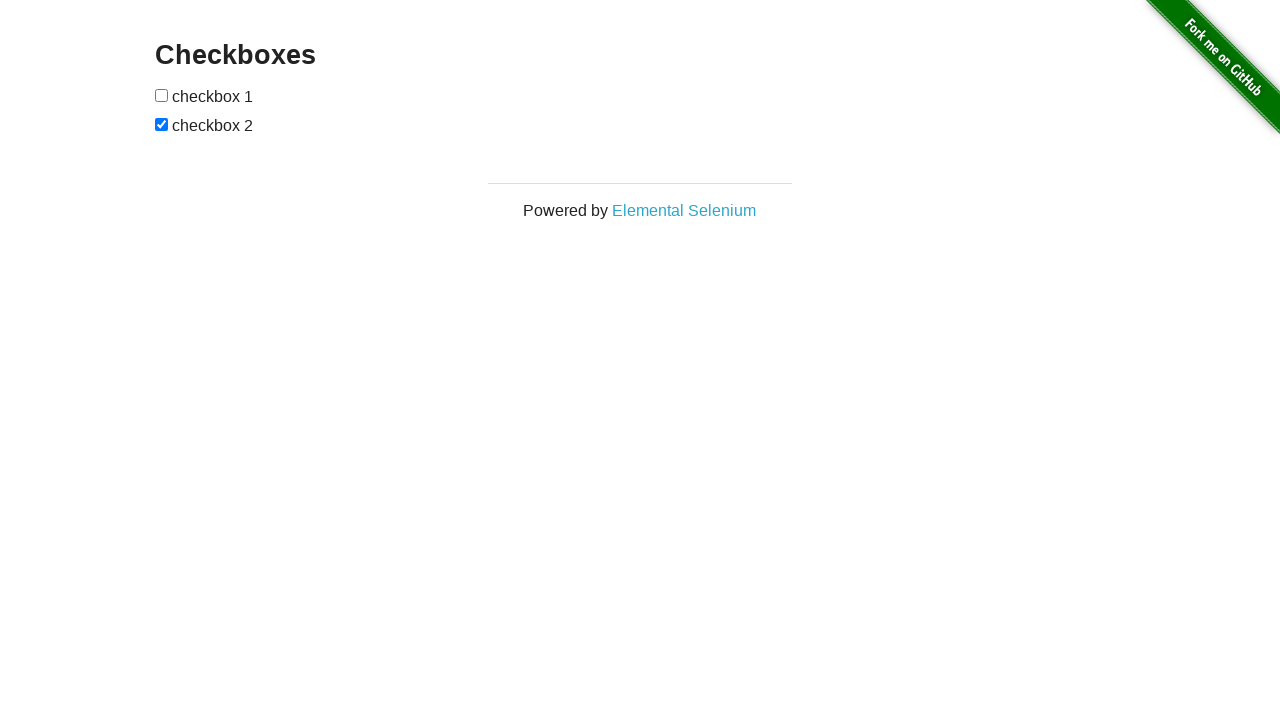

Clicked checkbox 2 to uncheck it at (162, 124) on (//form[@id='checkboxes']/input)[2]
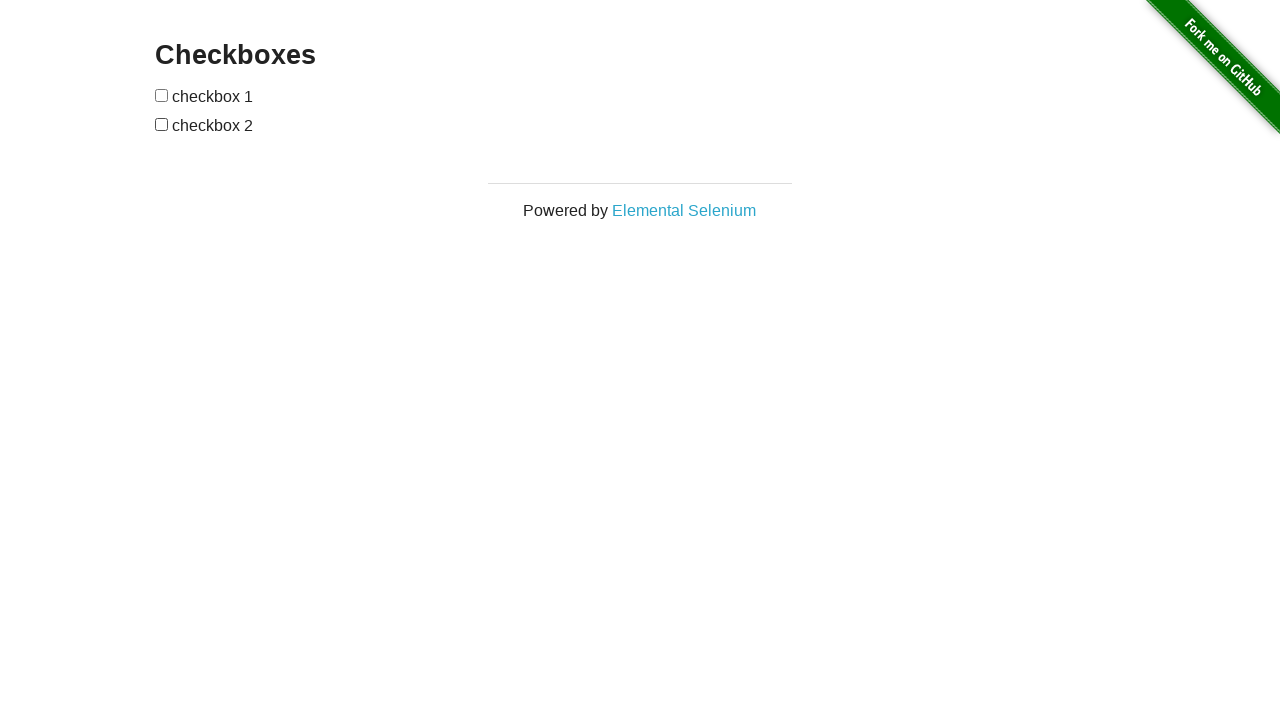

Clicked checkbox 1 to check it at (162, 95) on (//form[@id='checkboxes']/input)[1]
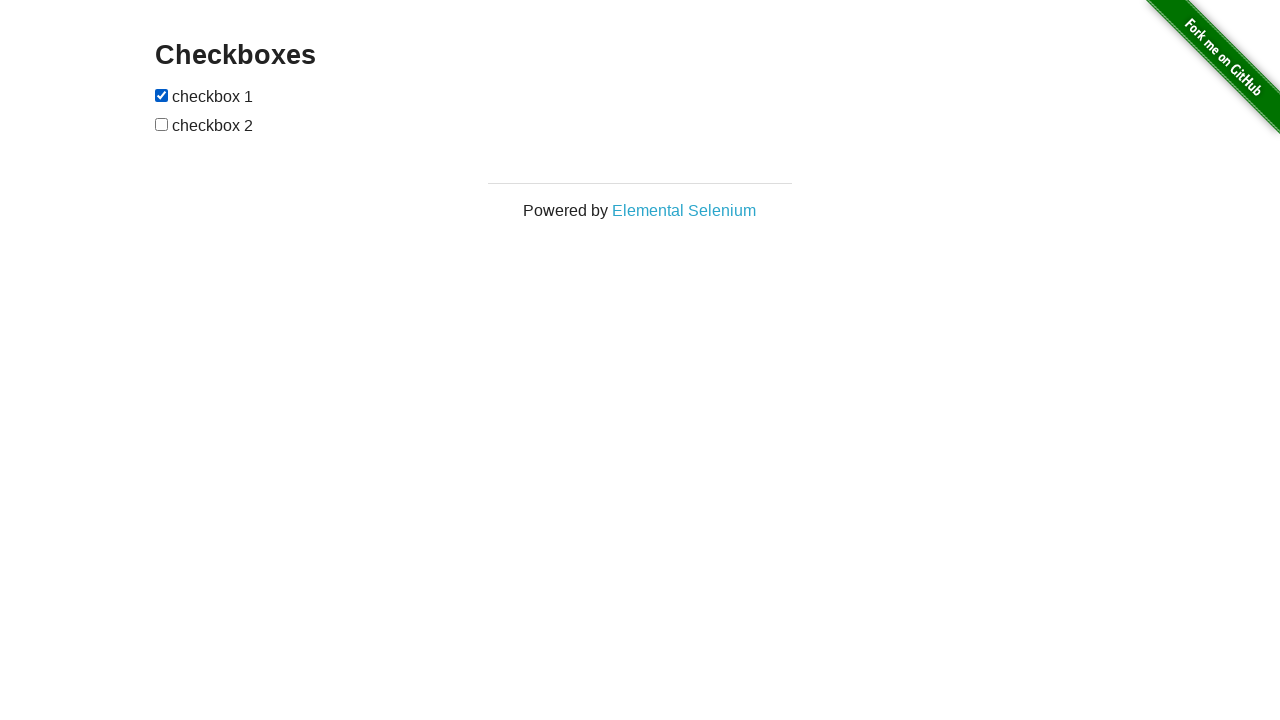

Clicked checkbox 2 to check it again at (162, 124) on (//form[@id='checkboxes']/input)[2]
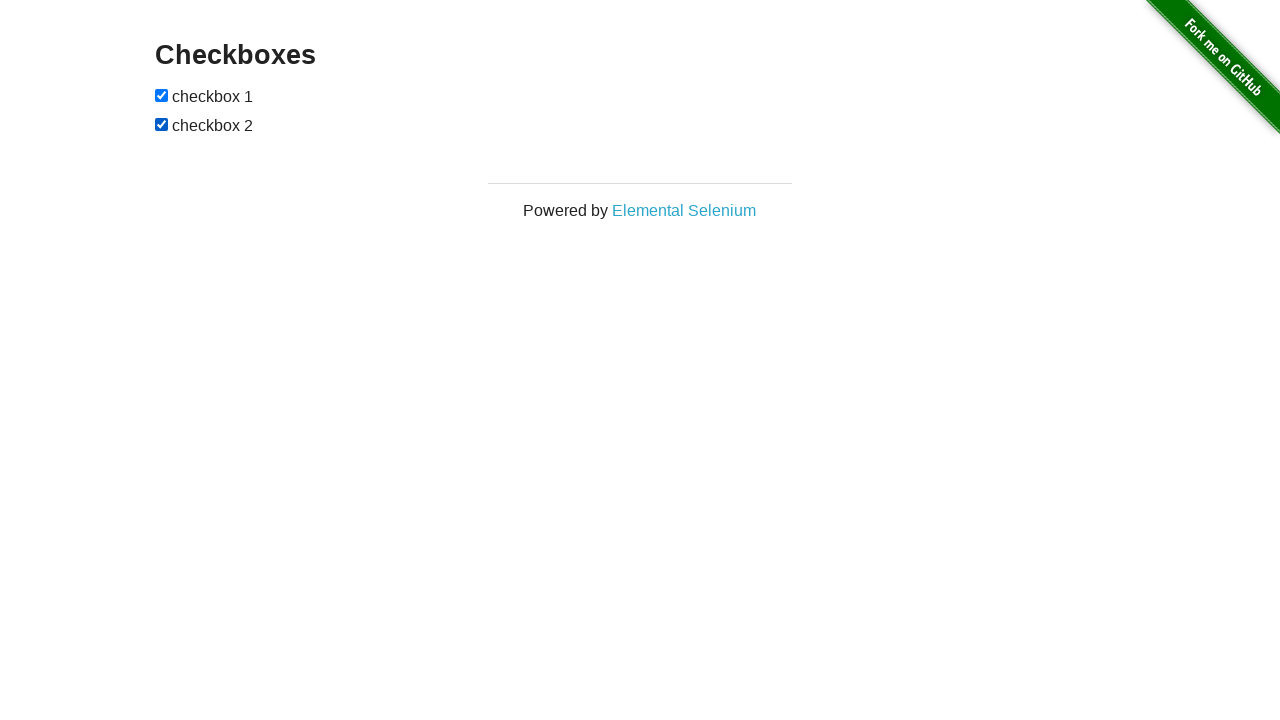

Clicked checkbox 1 to uncheck it at (162, 95) on (//form[@id='checkboxes']/input)[1]
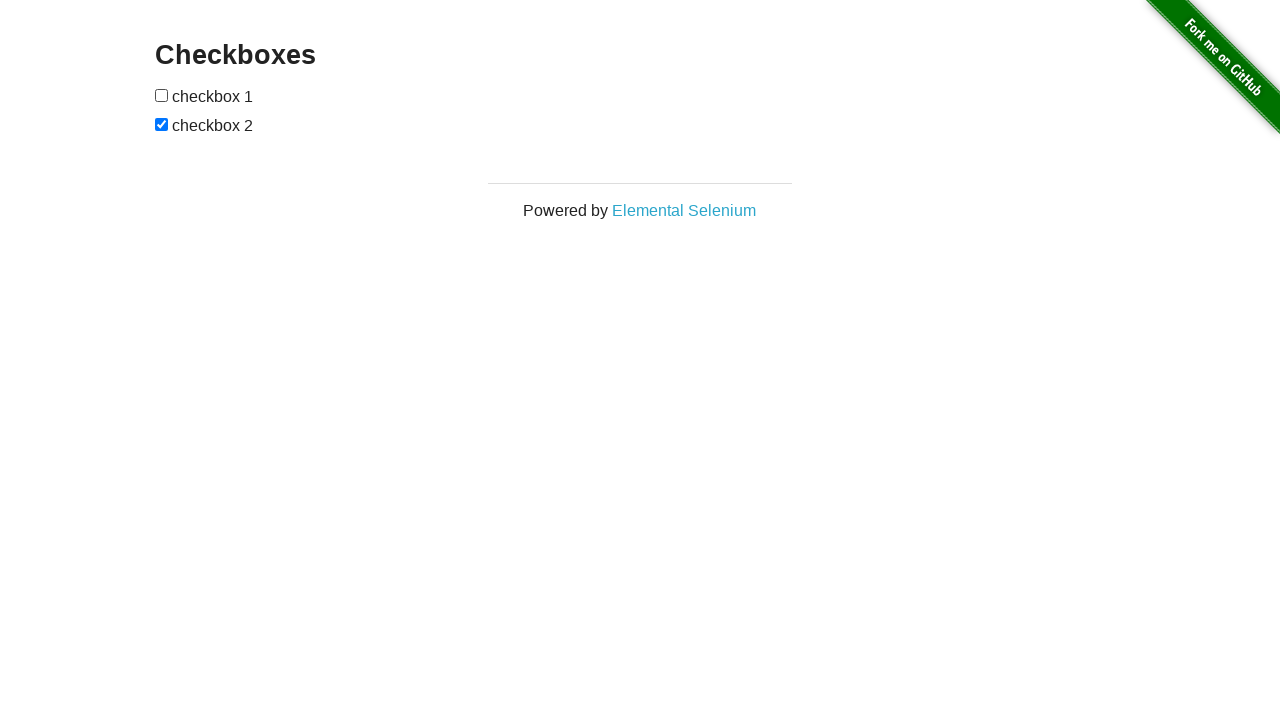

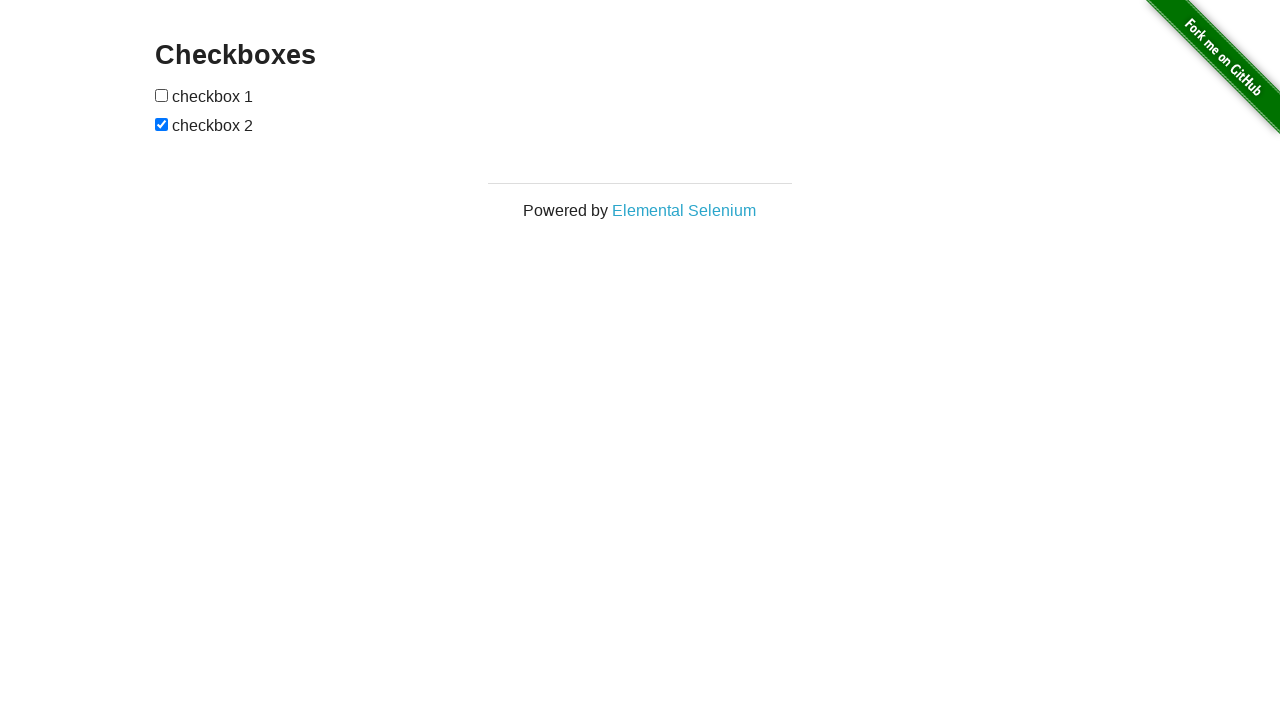